Tests basic browser navigation by visiting two e-commerce websites sequentially - first Purplle (beauty products) and then Foodpanda (food delivery).

Starting URL: https://www.purplle.com/

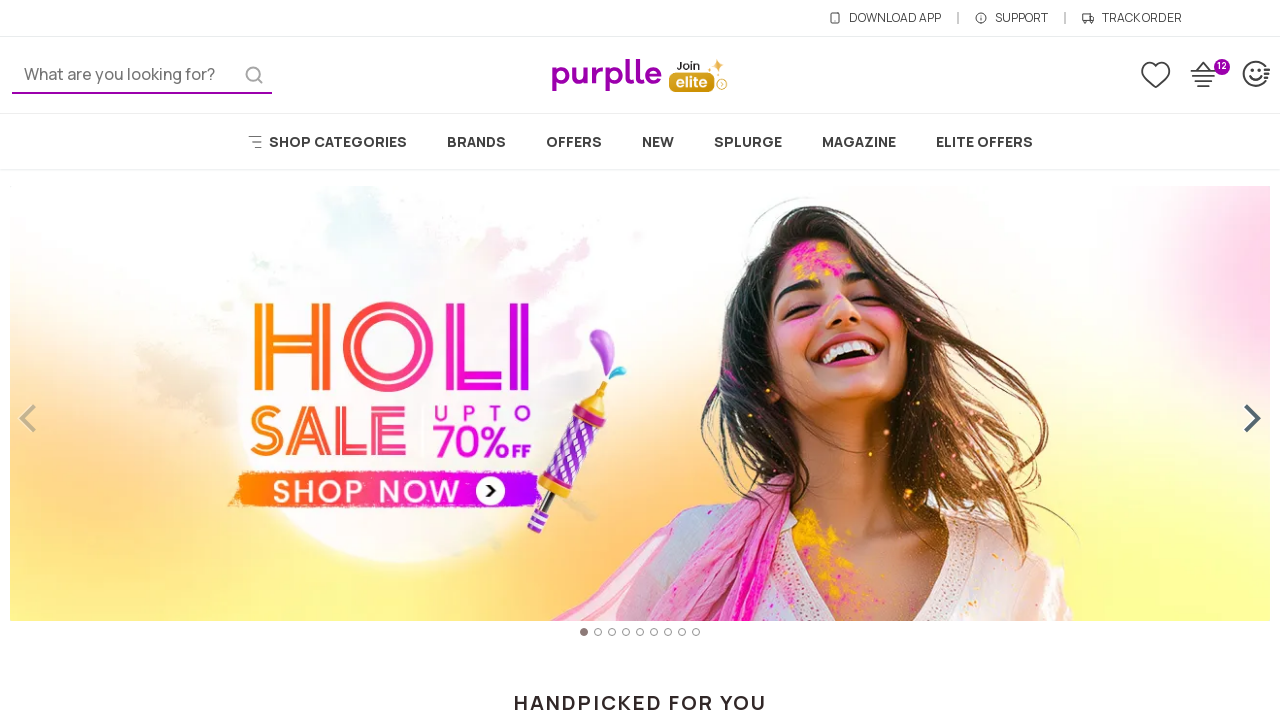

Navigated to Purplle beauty products website
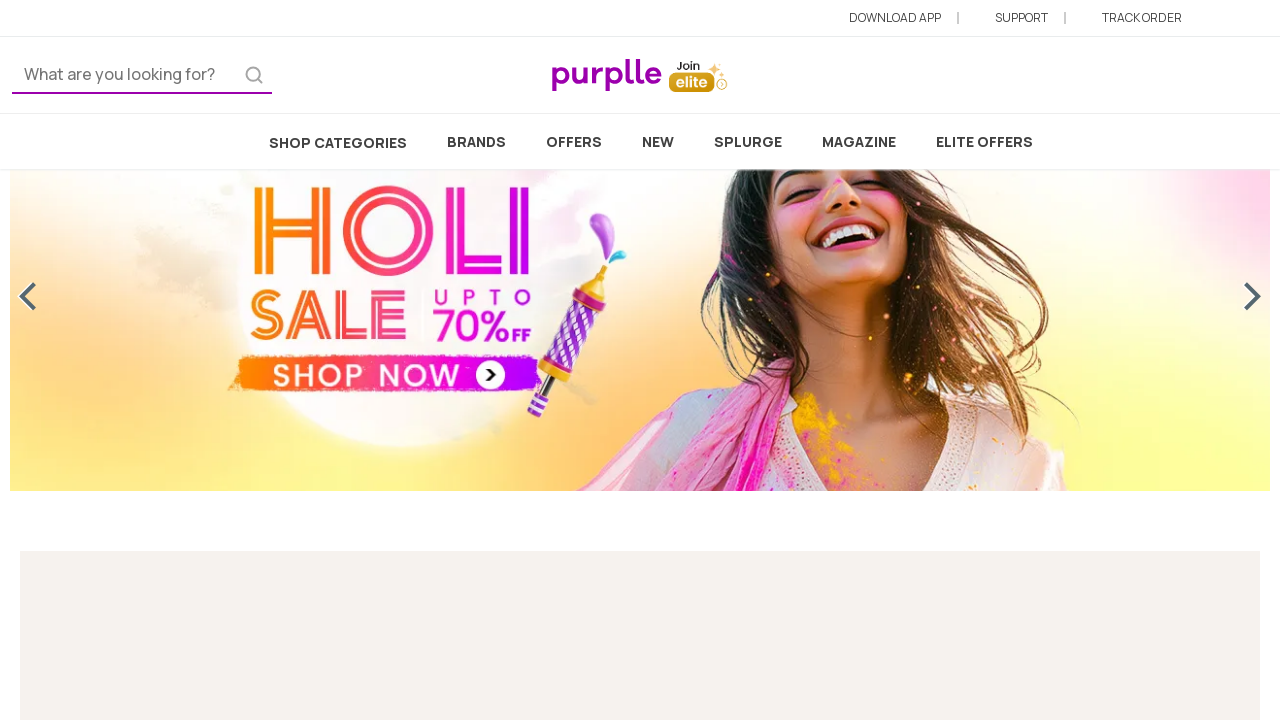

Navigated to Foodpanda food delivery website
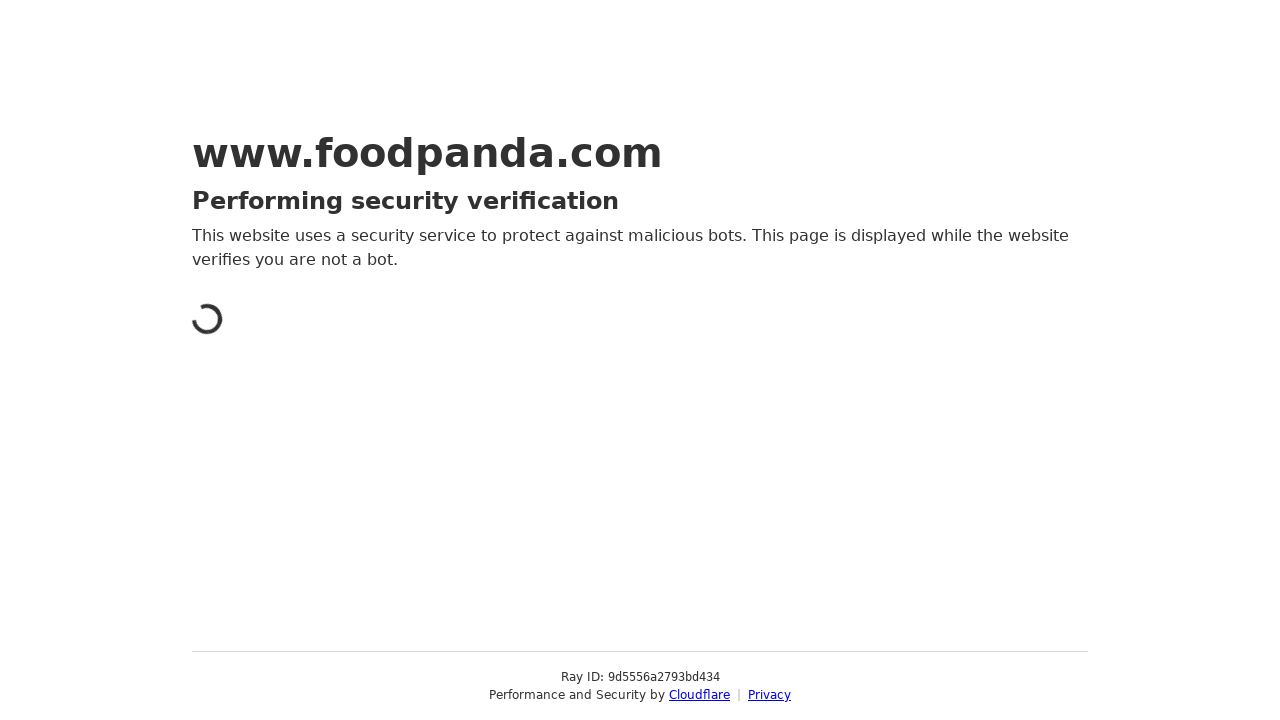

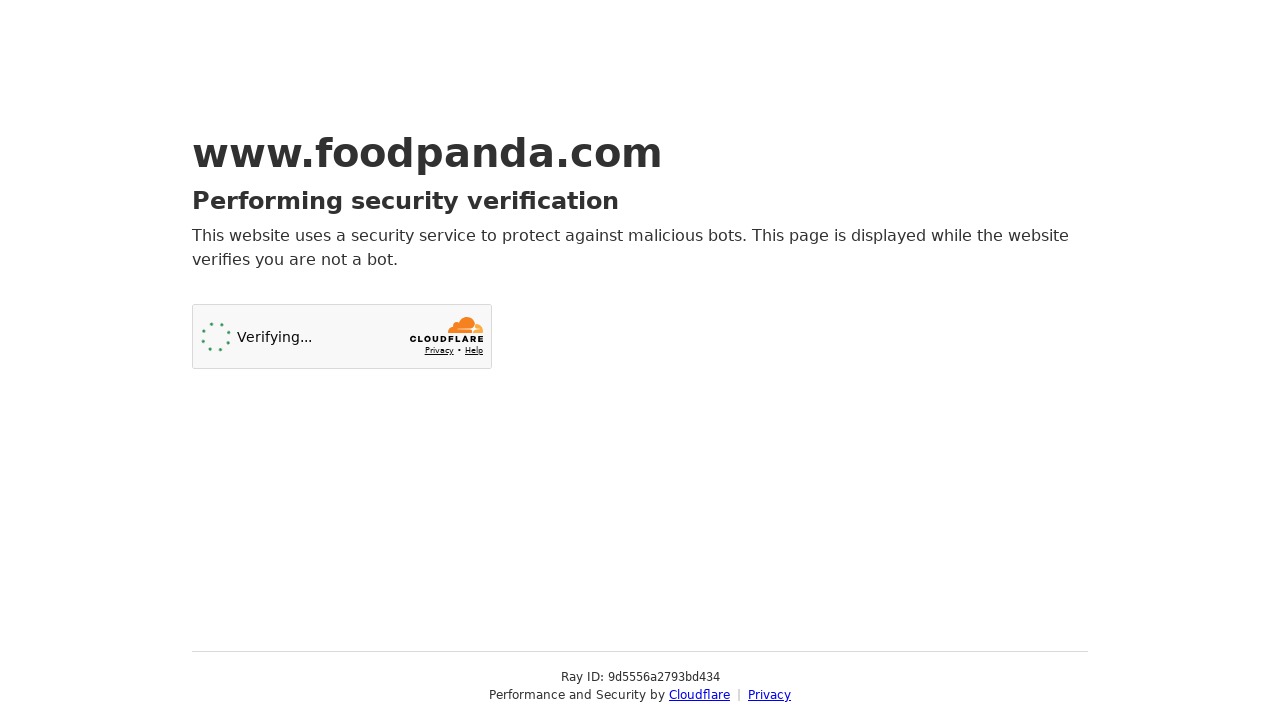